Tests Audible search page navigation by verifying the page loads, product listings appear, and pagination works by clicking through multiple pages.

Starting URL: https://www.audible.com/search

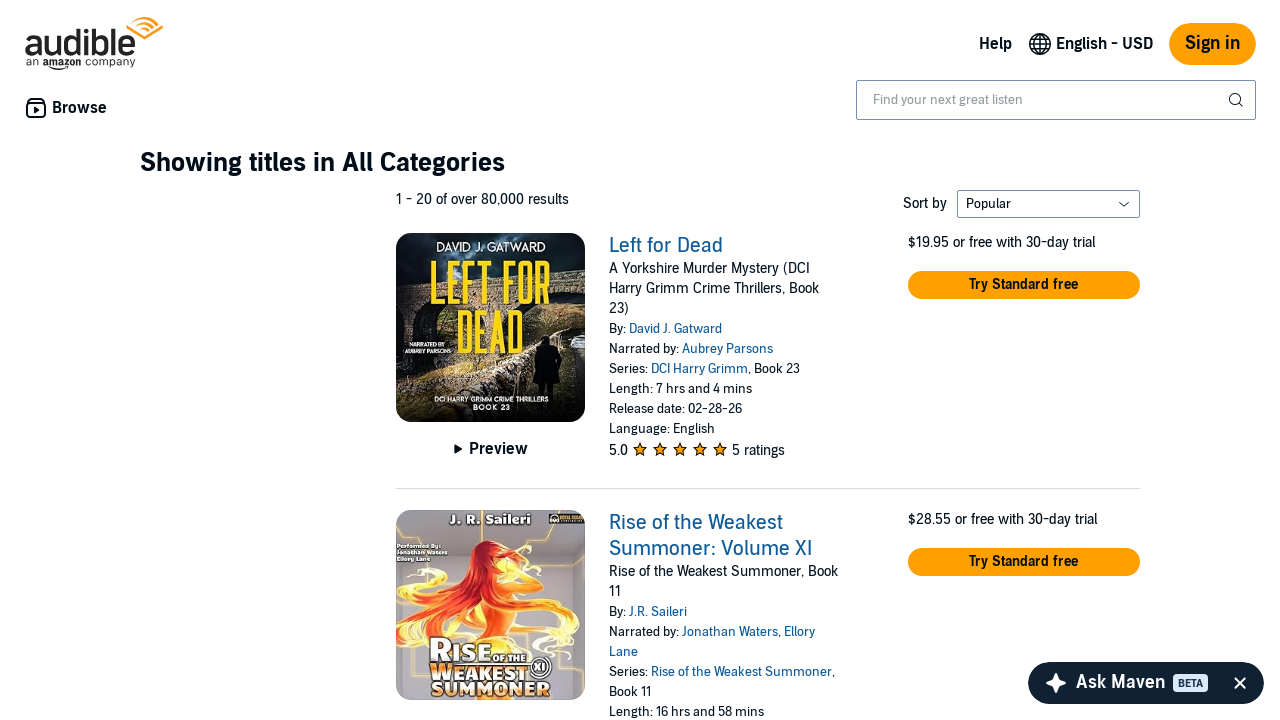

Pagination elements loaded on Audible search page
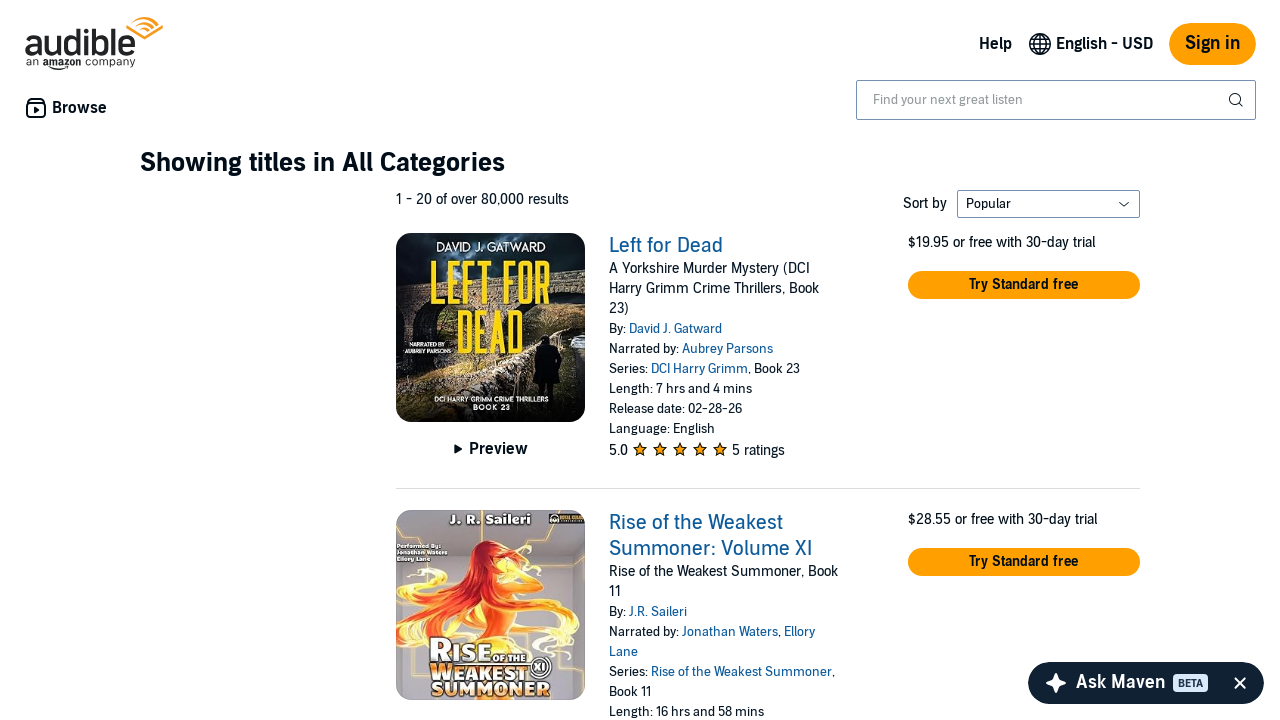

Product listing container appeared
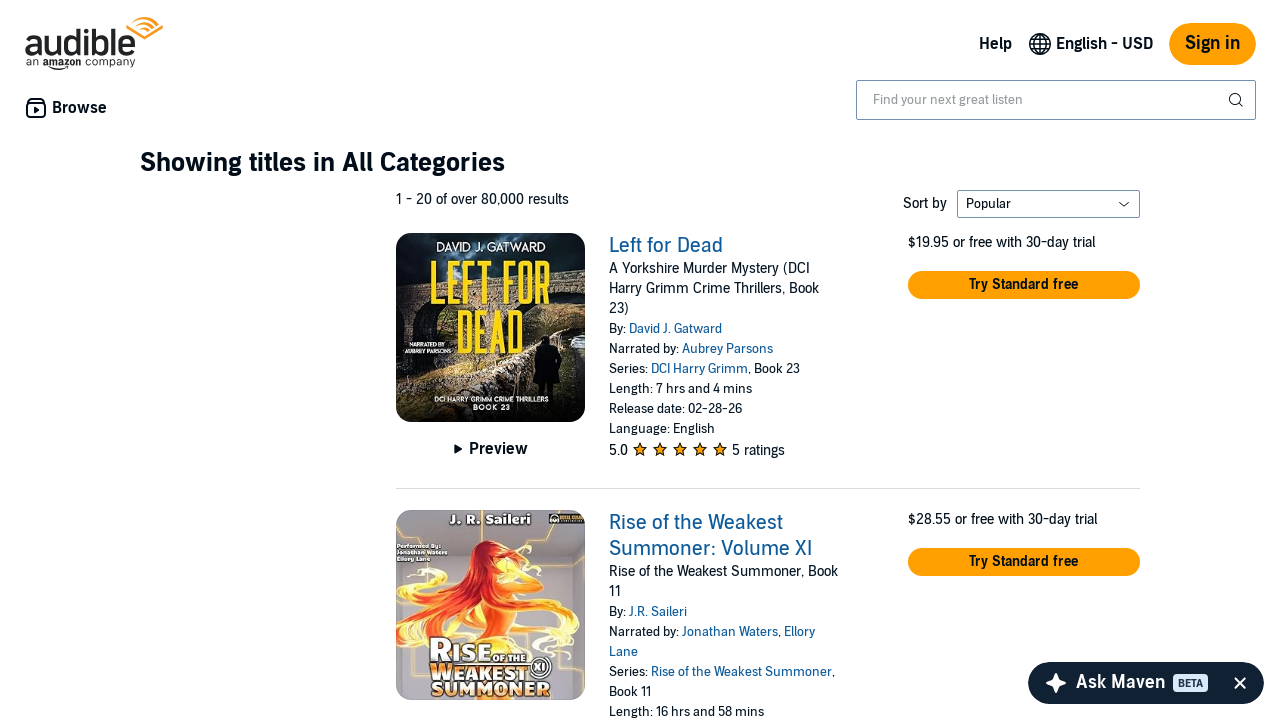

Product list items verified on page 1
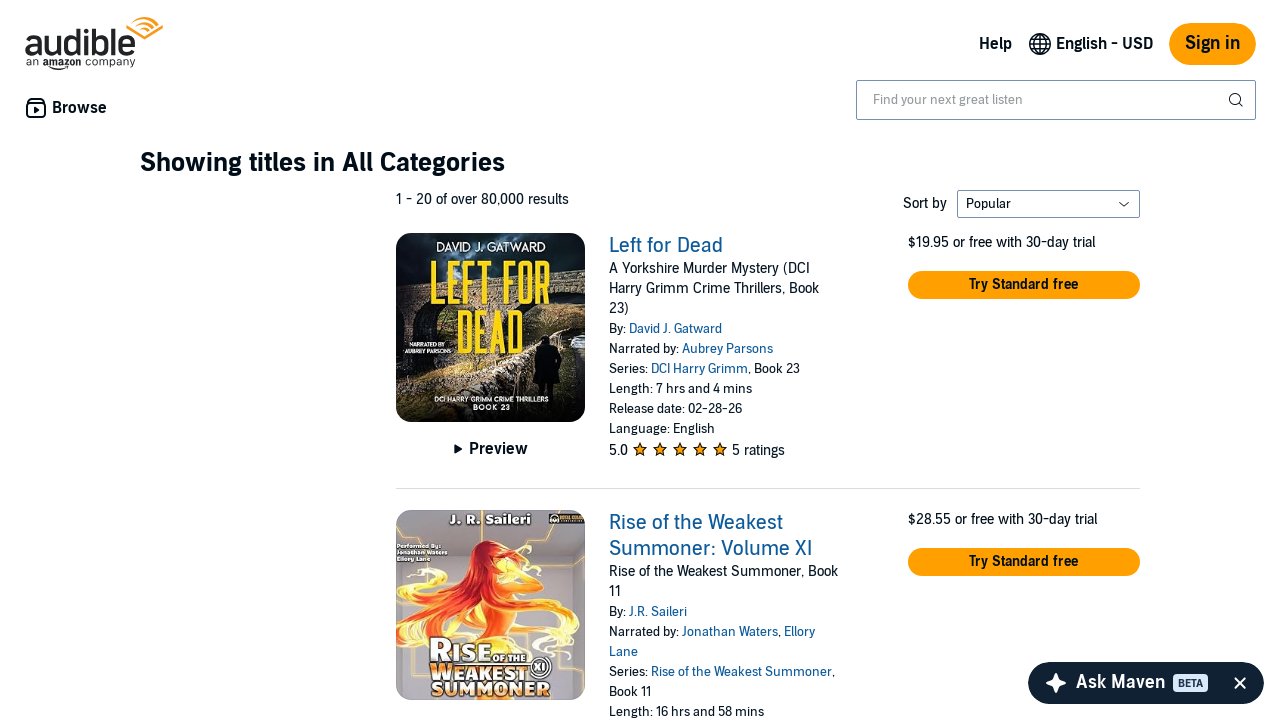

Clicked next button to navigate to page 2 at (1124, 361) on span.nextButton
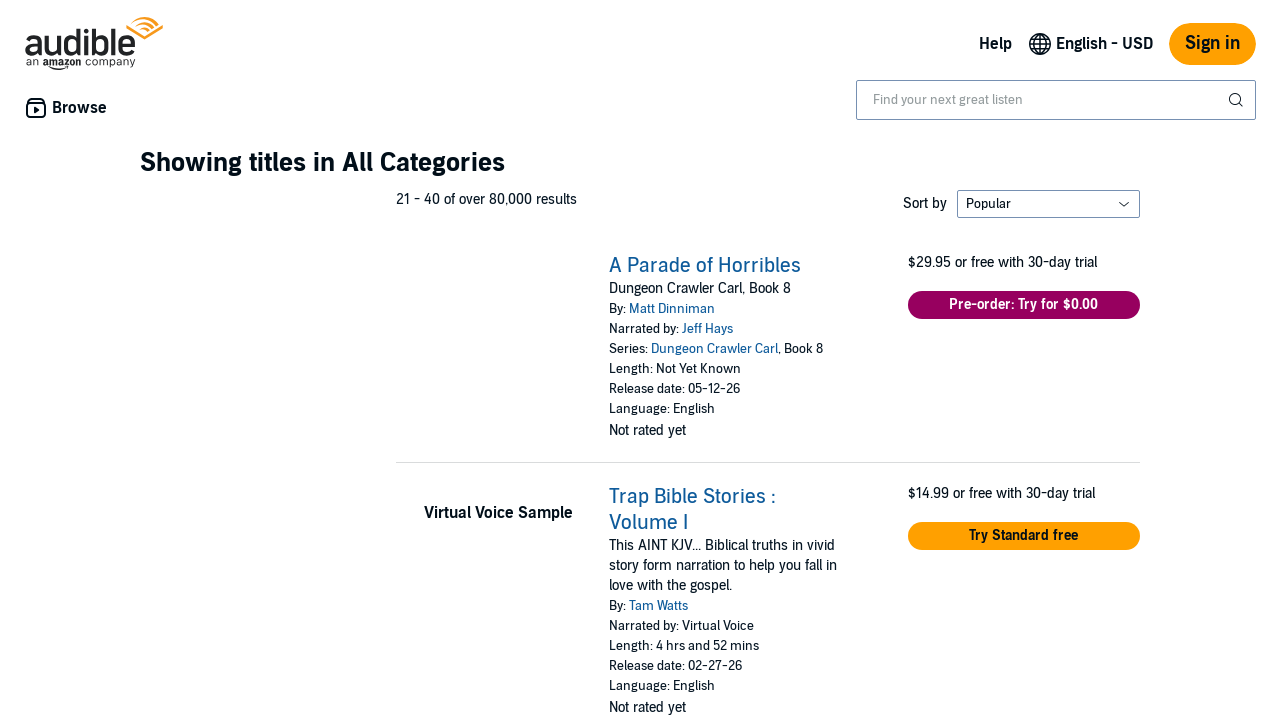

Page 2 product listings loaded successfully
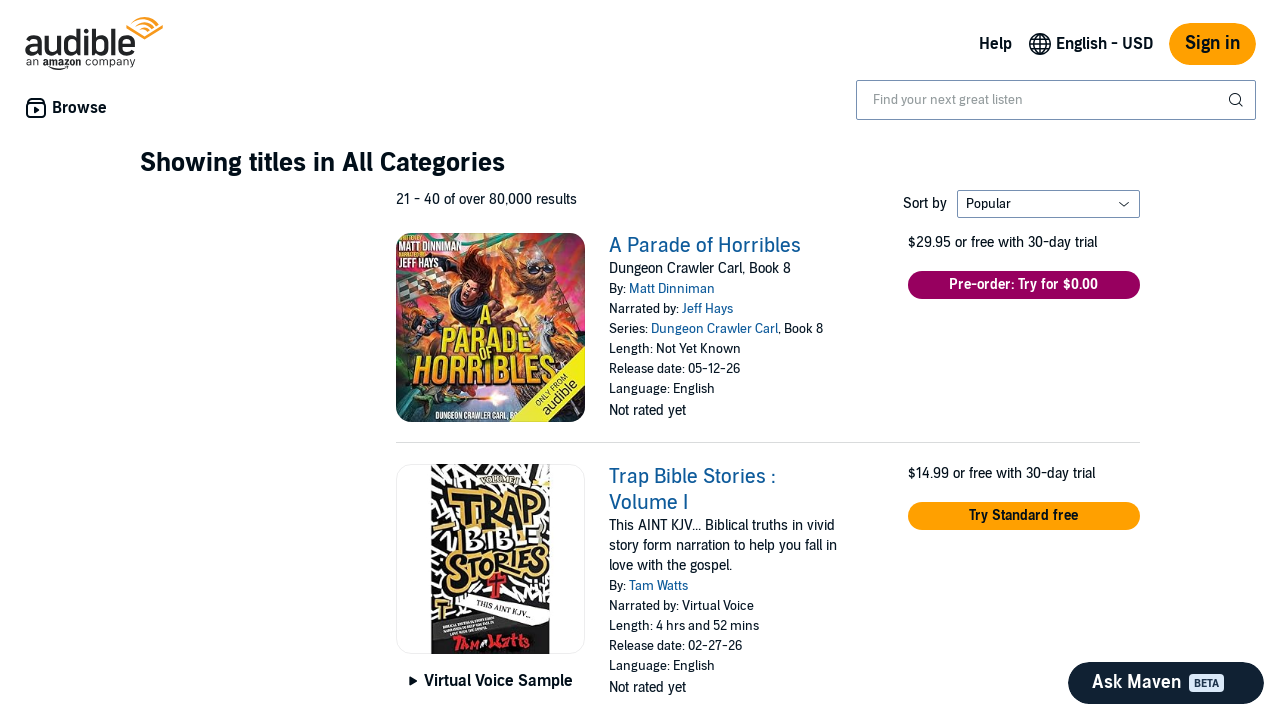

Clicked next button to navigate to page 3 at (1124, 361) on span.nextButton
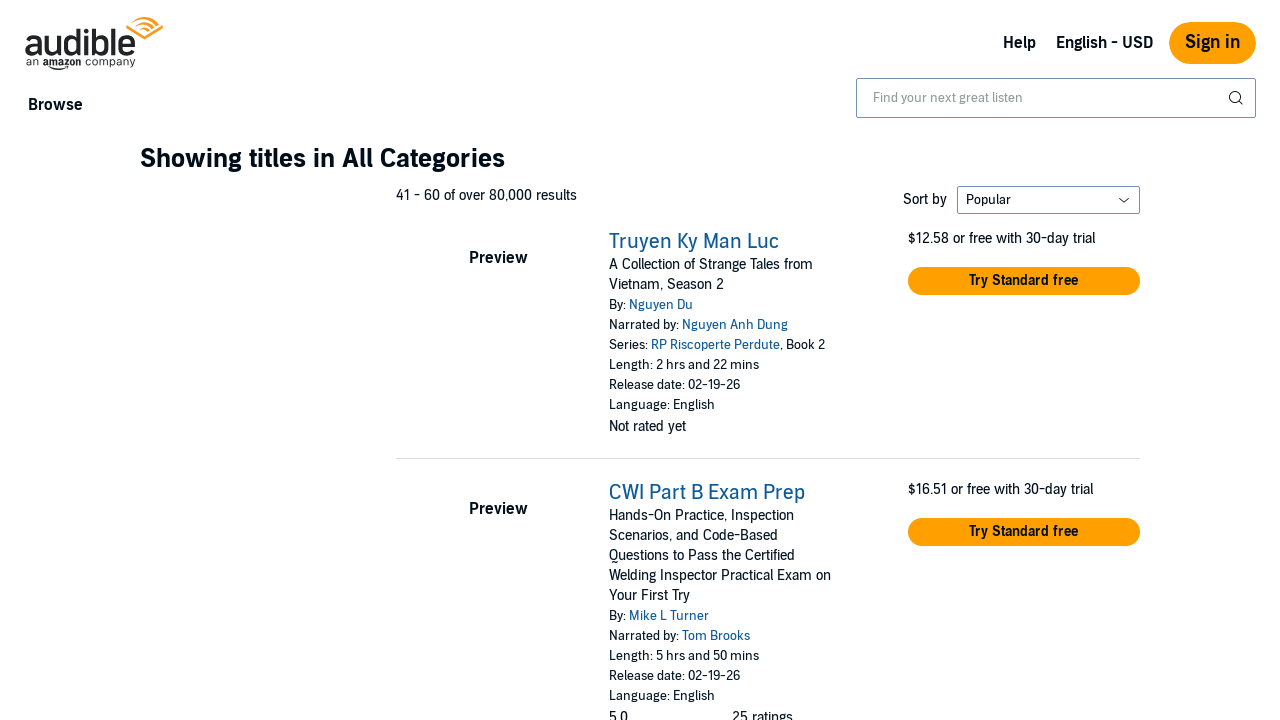

Page 3 product listings loaded successfully
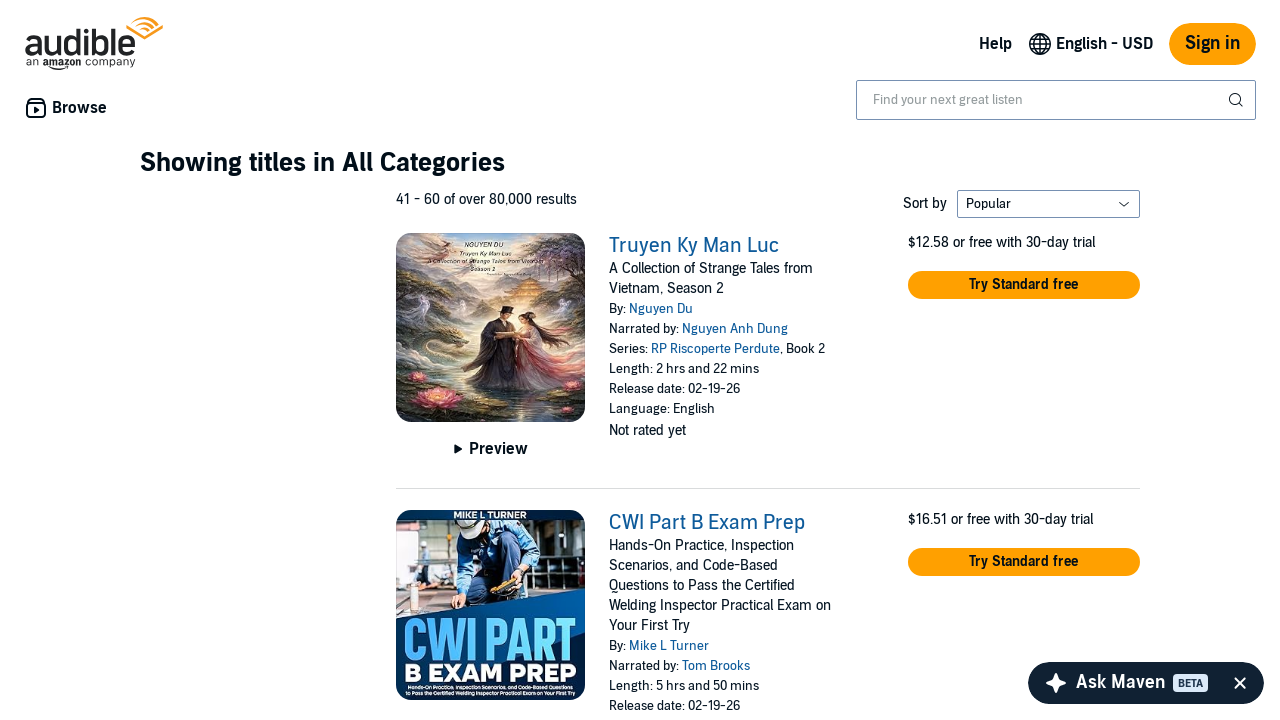

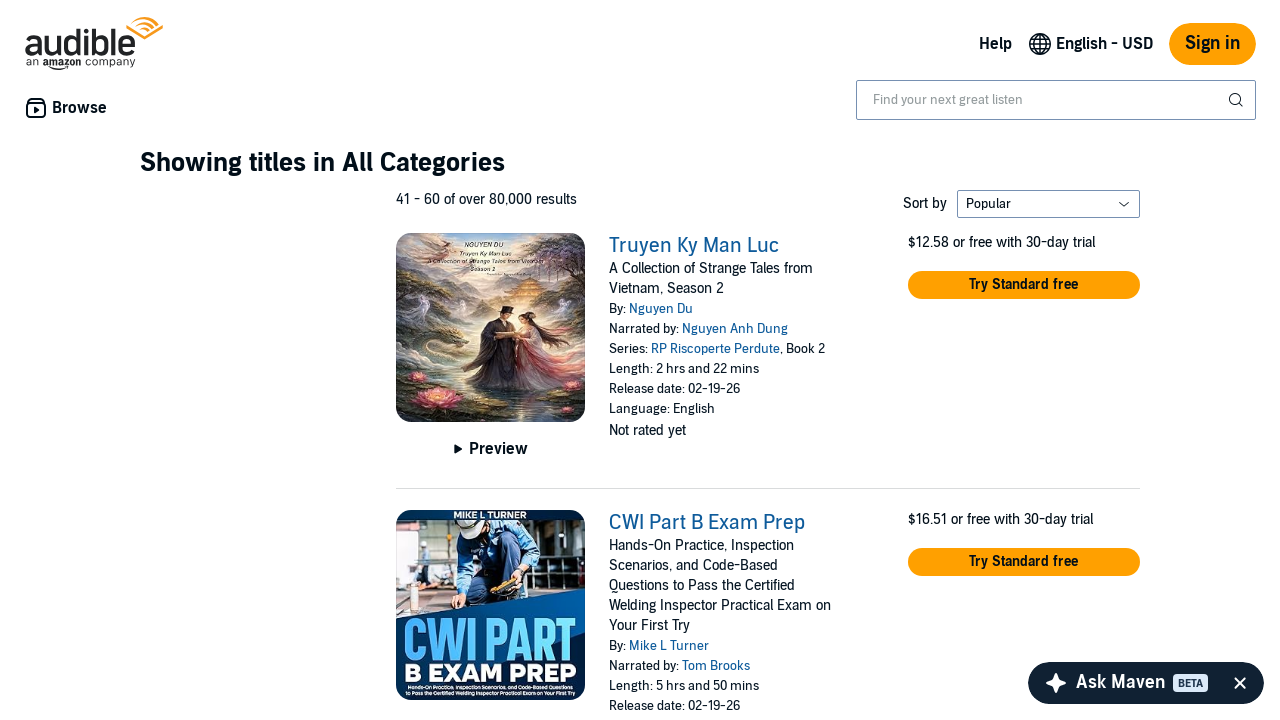